Tests a practice form submission by filling all fields including personal information, date of birth, subjects, hobbies, address, file upload, and state/city selection, then verifies the submitted data in a confirmation modal.

Starting URL: https://demoqa.com/automation-practice-form

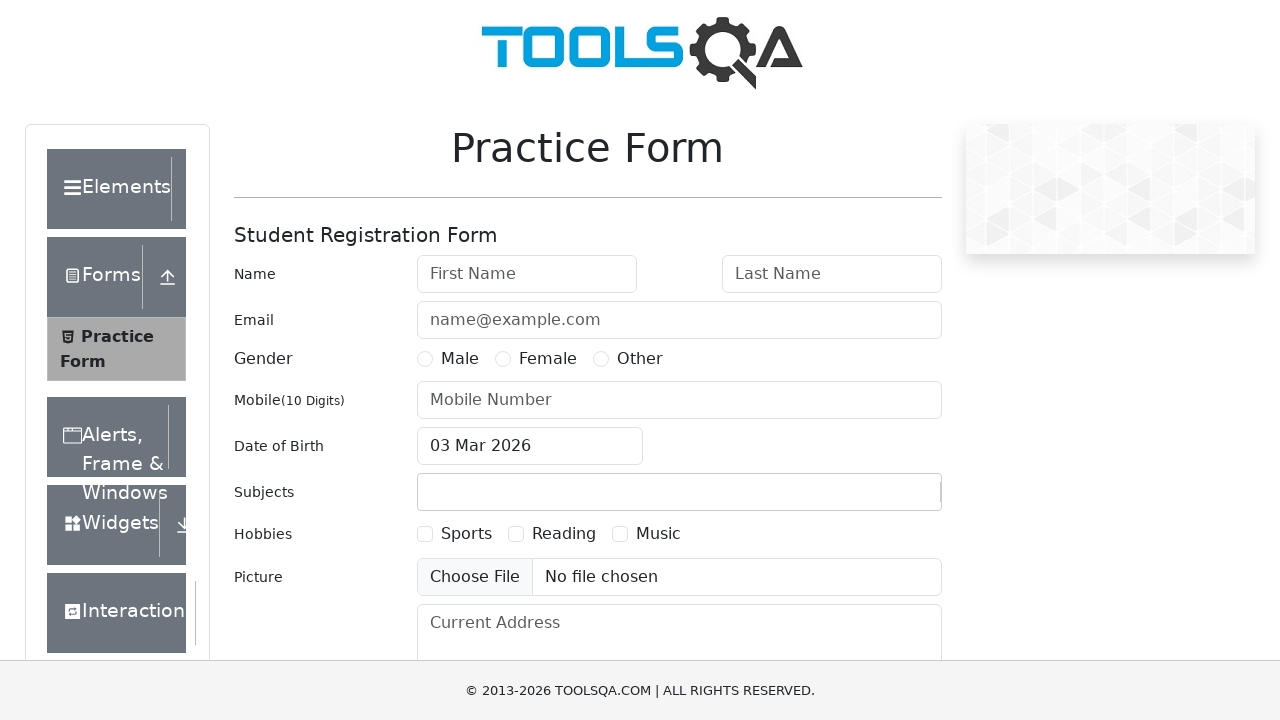

Removed fixed banner element
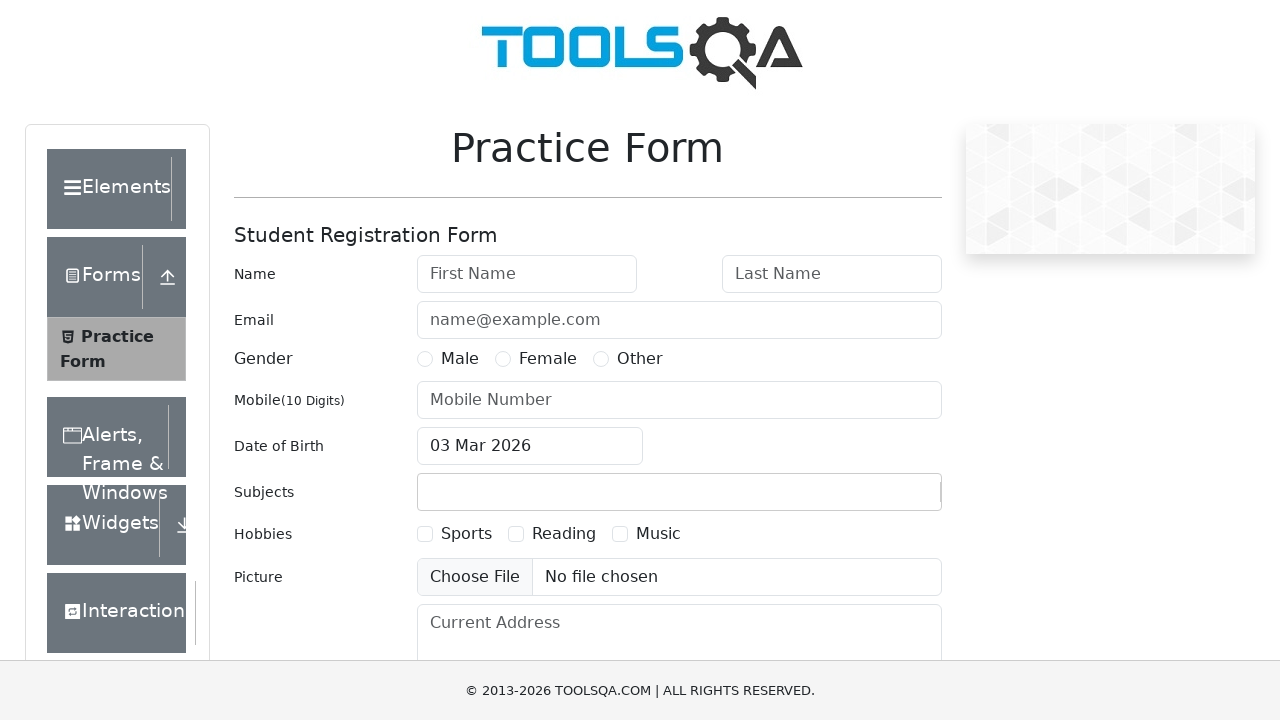

Removed footer element
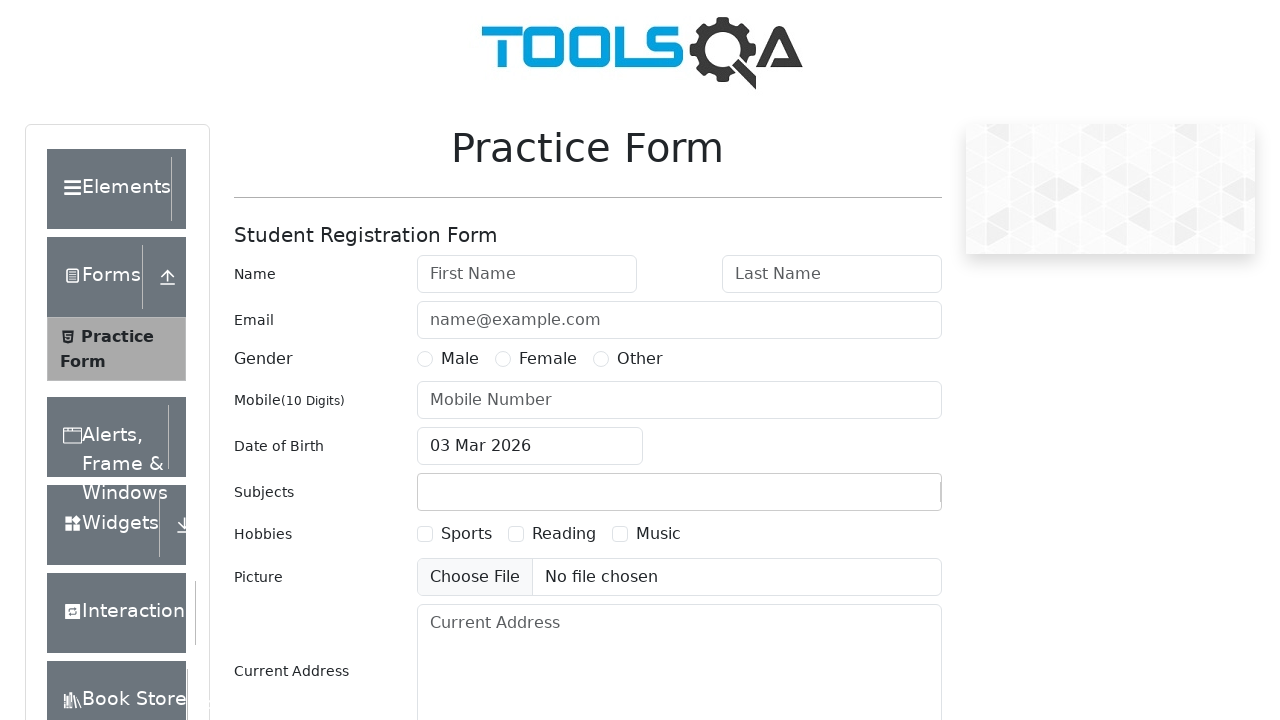

Filled first name field with 'Firstname' on #firstName
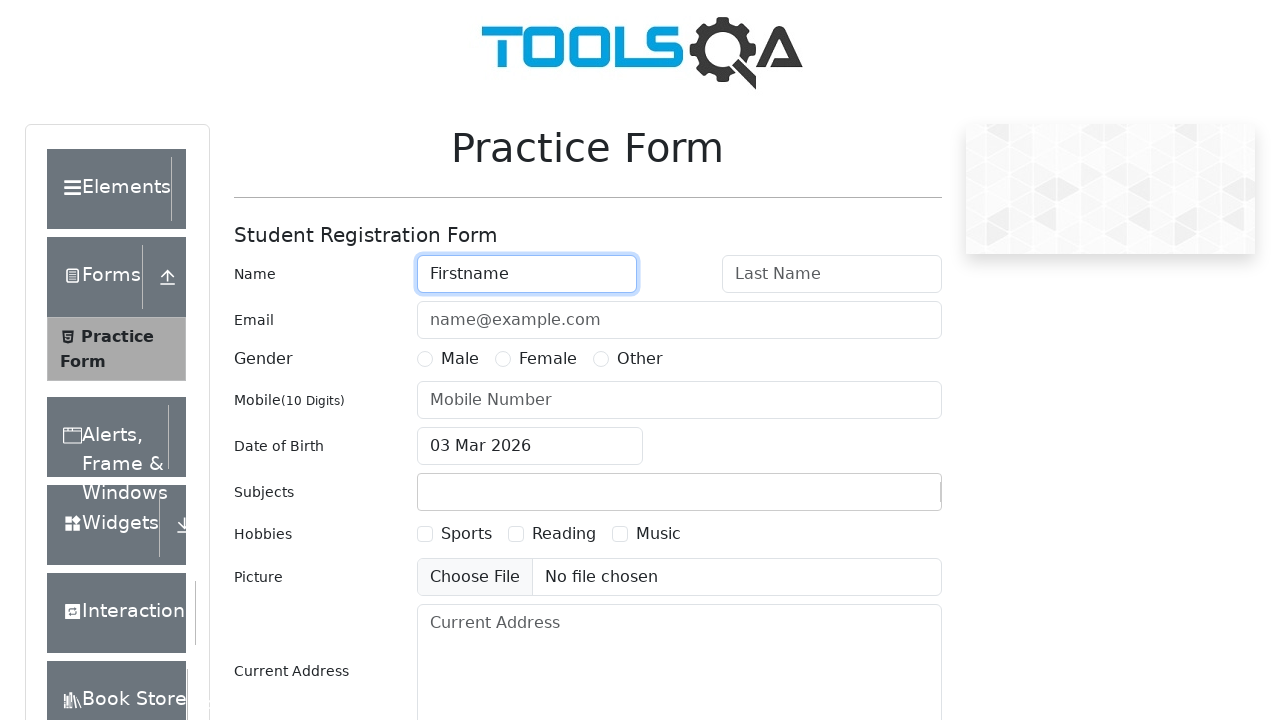

Filled last name field with 'Lastname' on #lastName
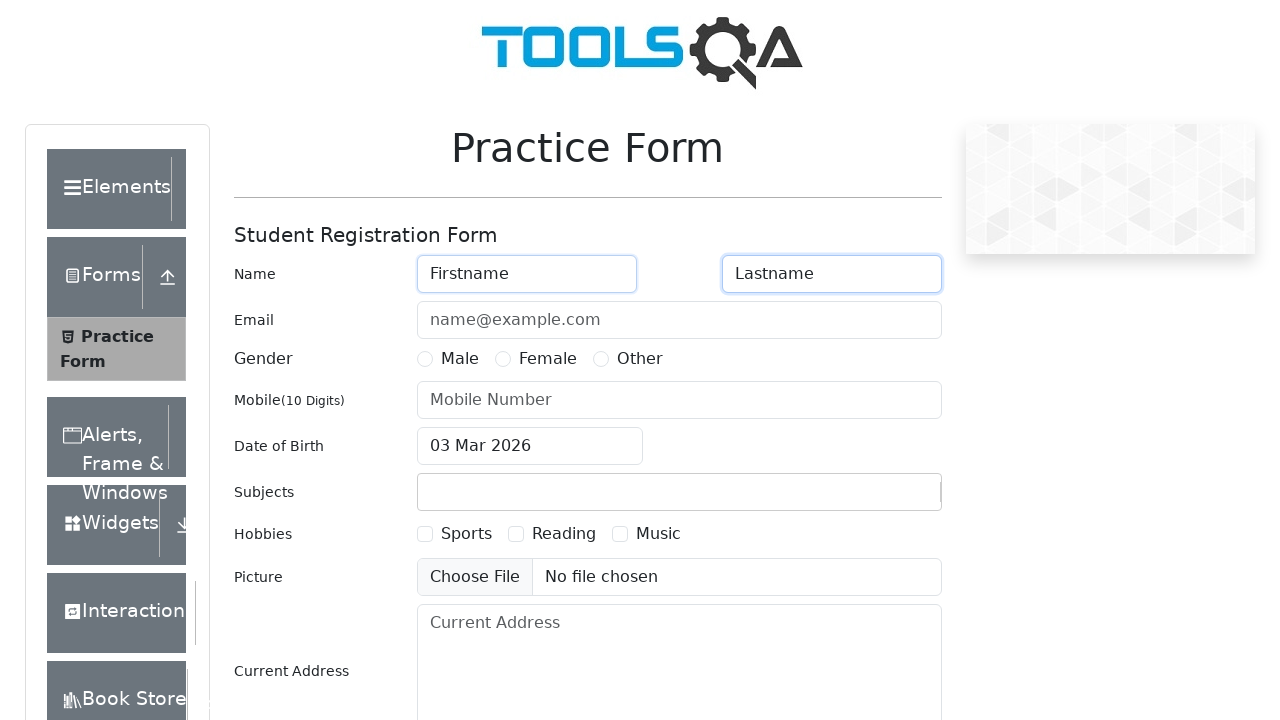

Filled email field with 'first_last@example.com' on #userEmail
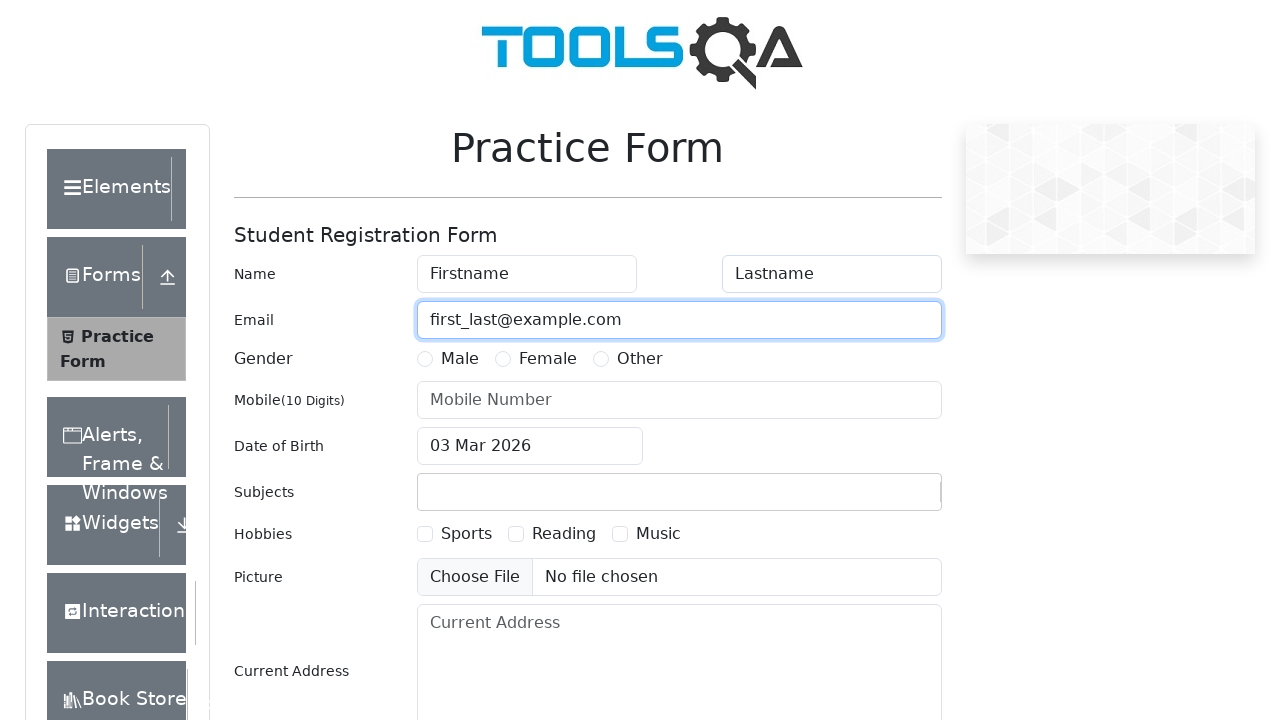

Selected Female gender option at (548, 359) on label[for='gender-radio-2']
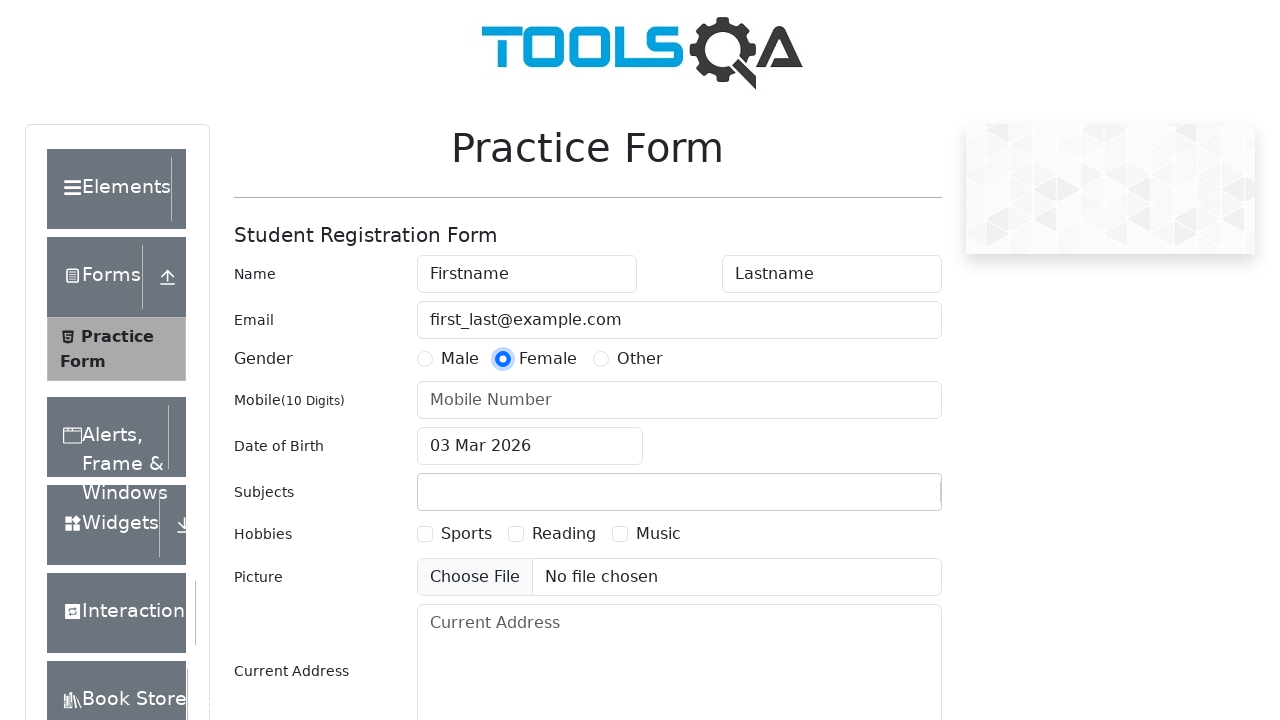

Filled mobile number field with '9110000000' on #userNumber
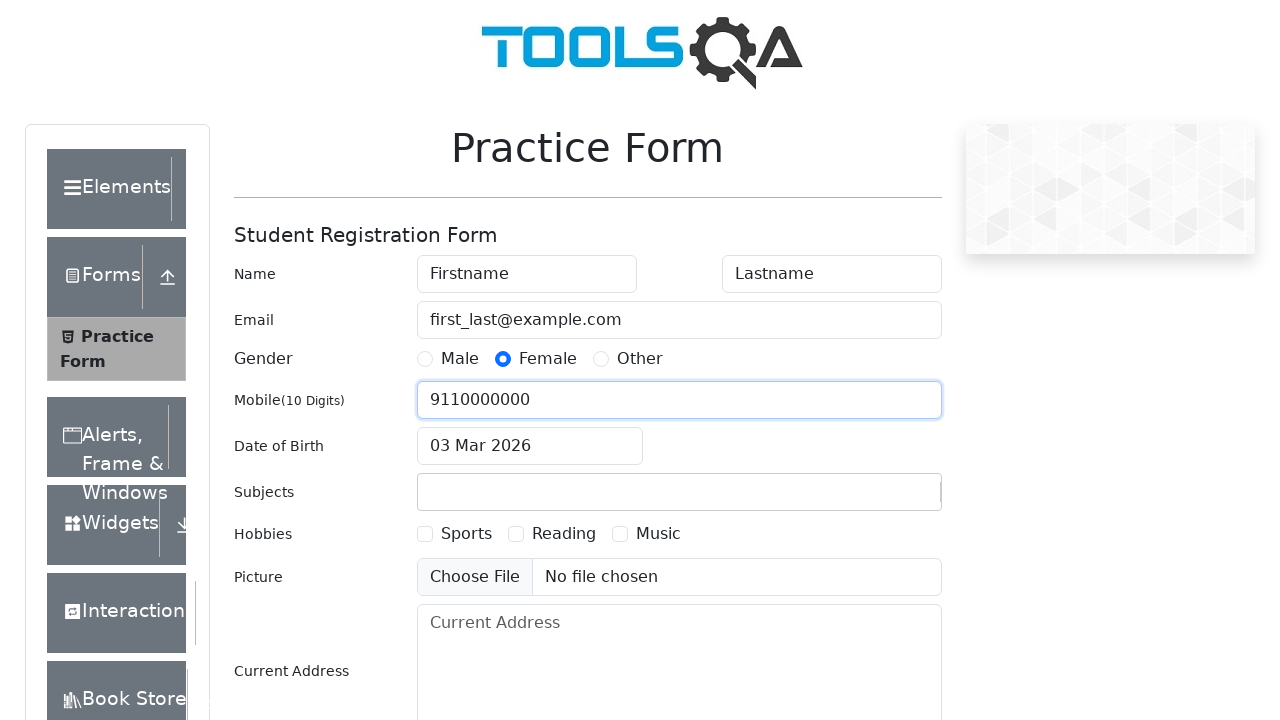

Opened date of birth picker at (530, 446) on #dateOfBirthInput
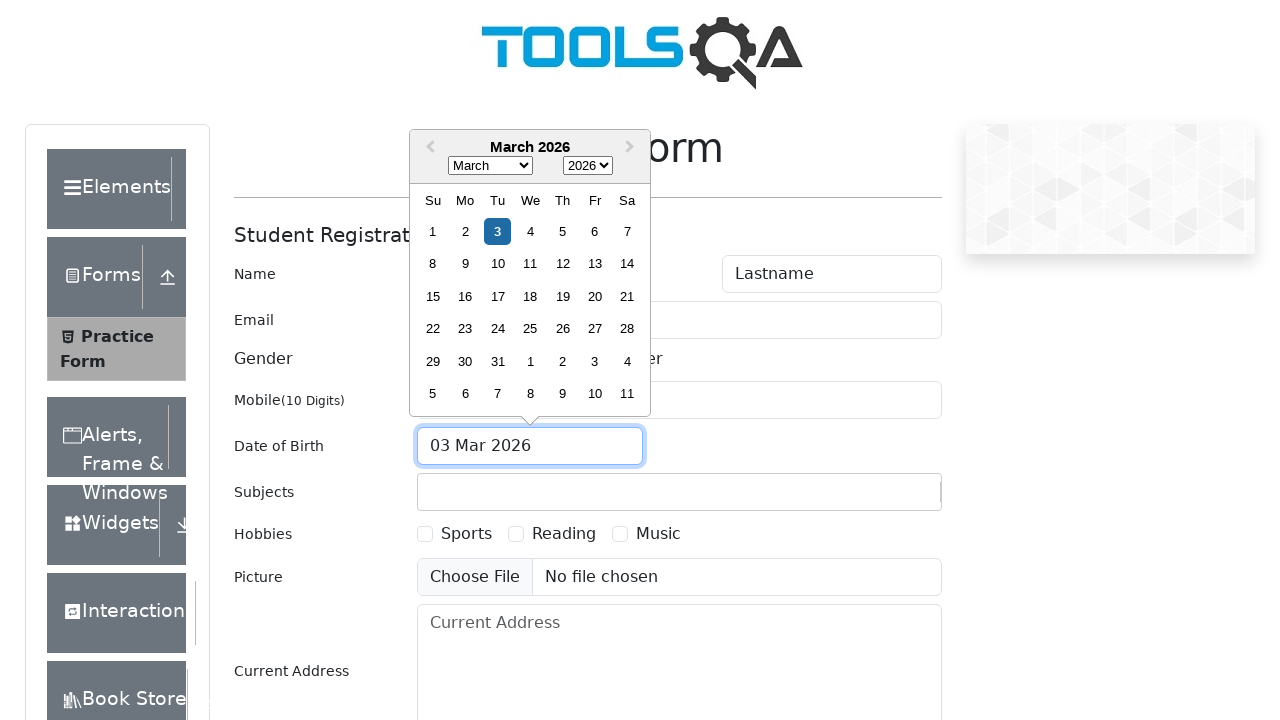

Selected month (January) from date picker on .react-datepicker__month-select
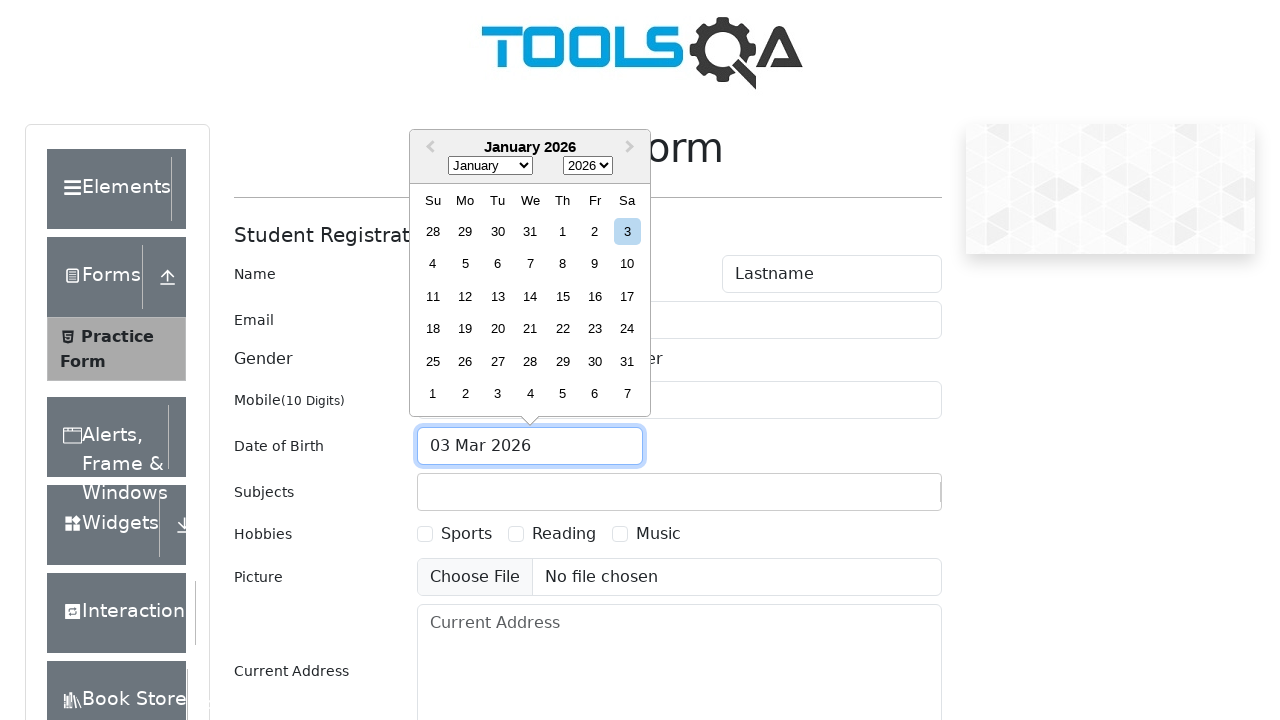

Selected year 2000 from date picker on .react-datepicker__year-select
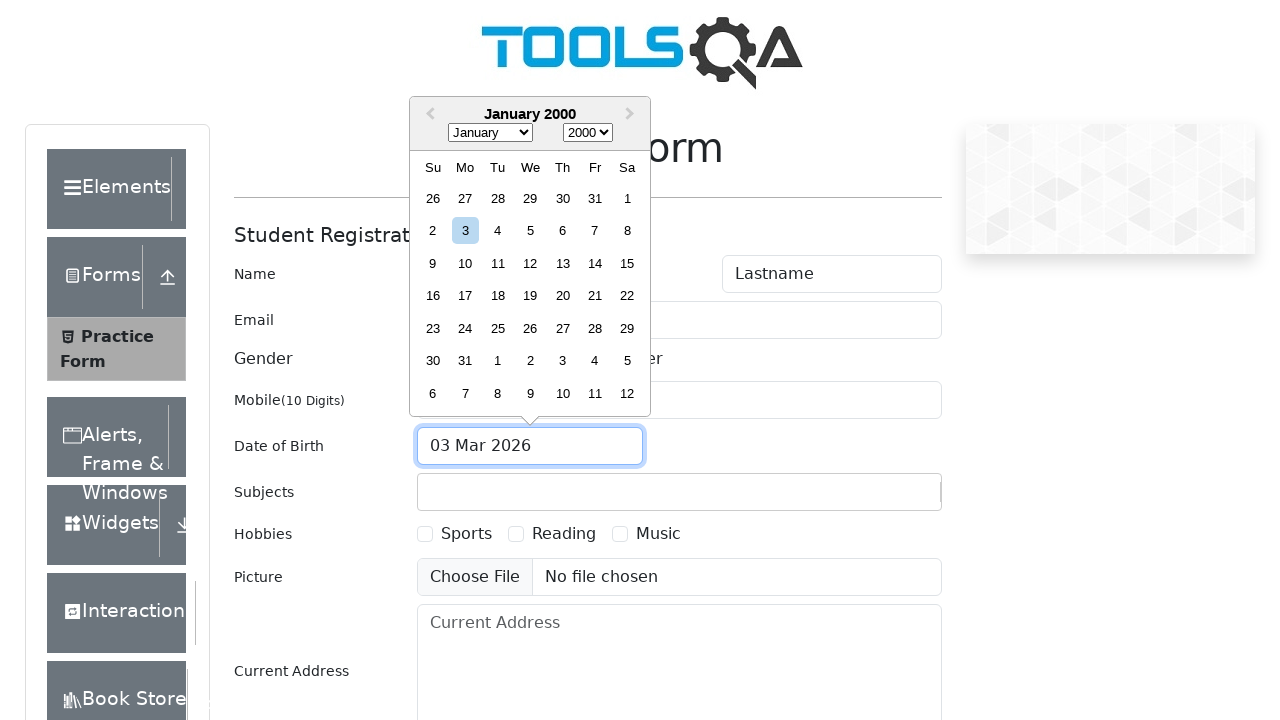

Selected day 10 from date picker at (465, 263) on .react-datepicker__day--010
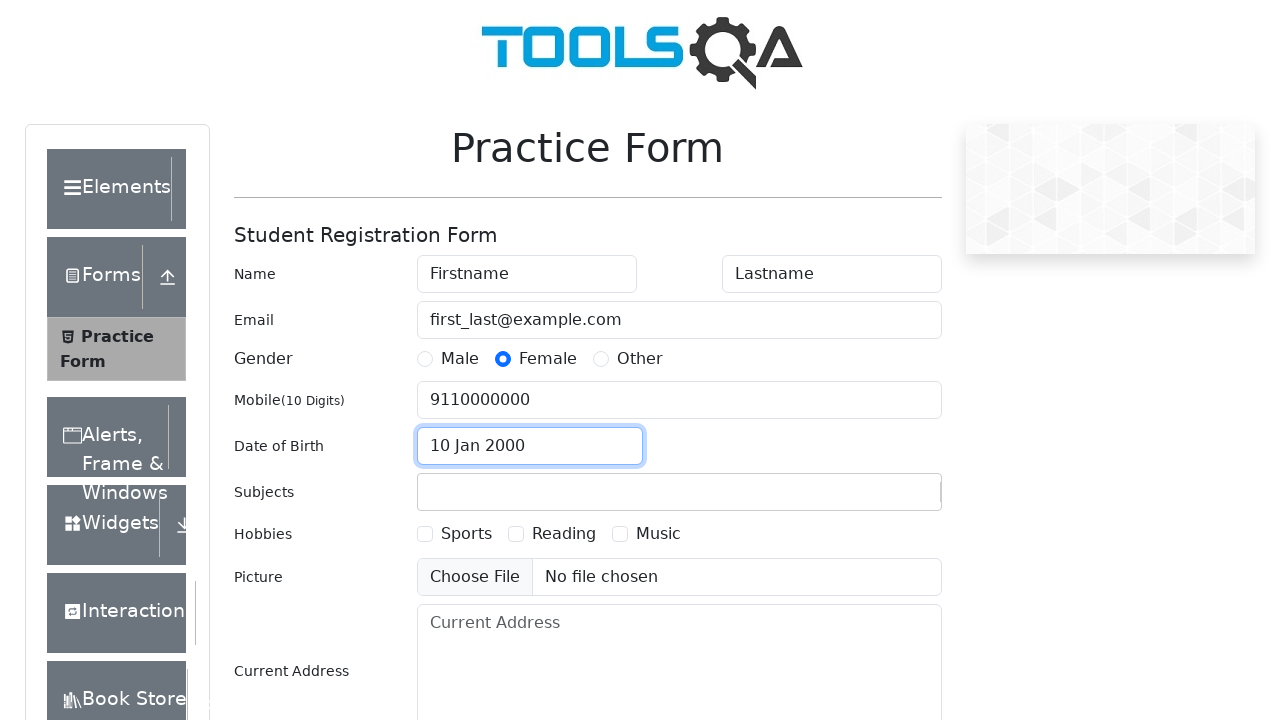

Filled subjects field with 'Some subject.' on #subjectsInput
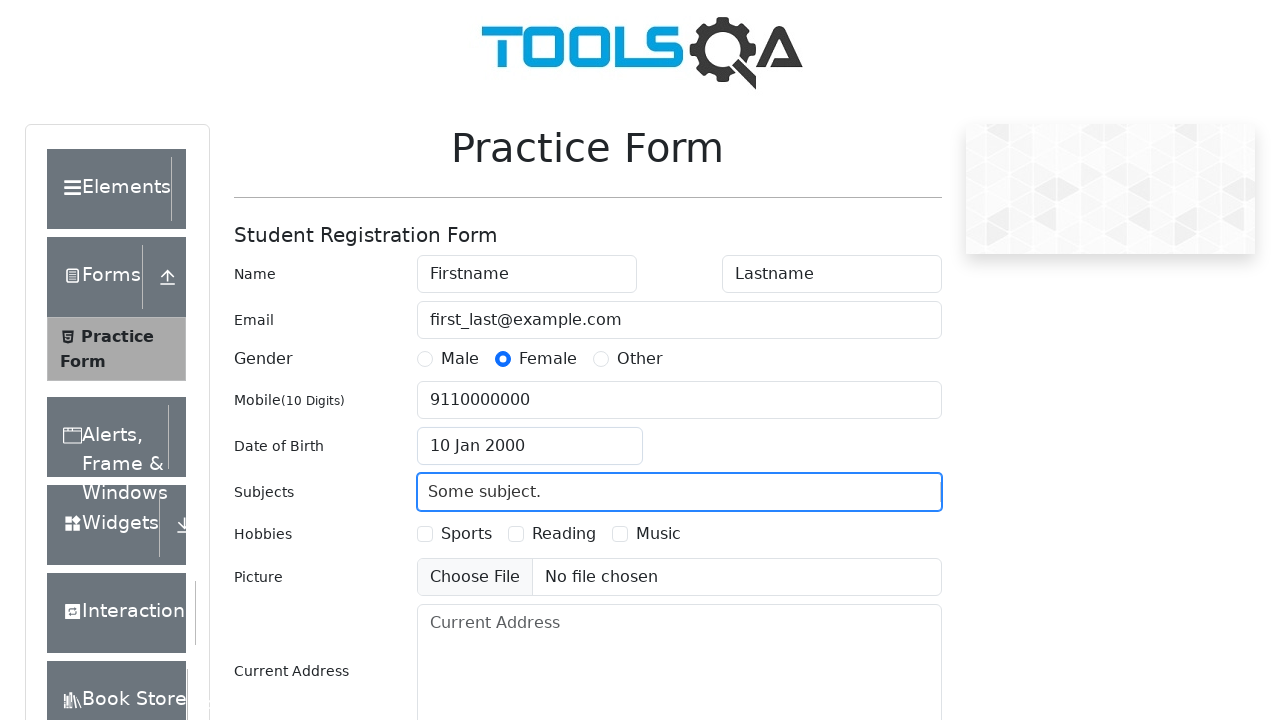

Selected Reading hobby checkbox at (564, 534) on label[for='hobbies-checkbox-2']
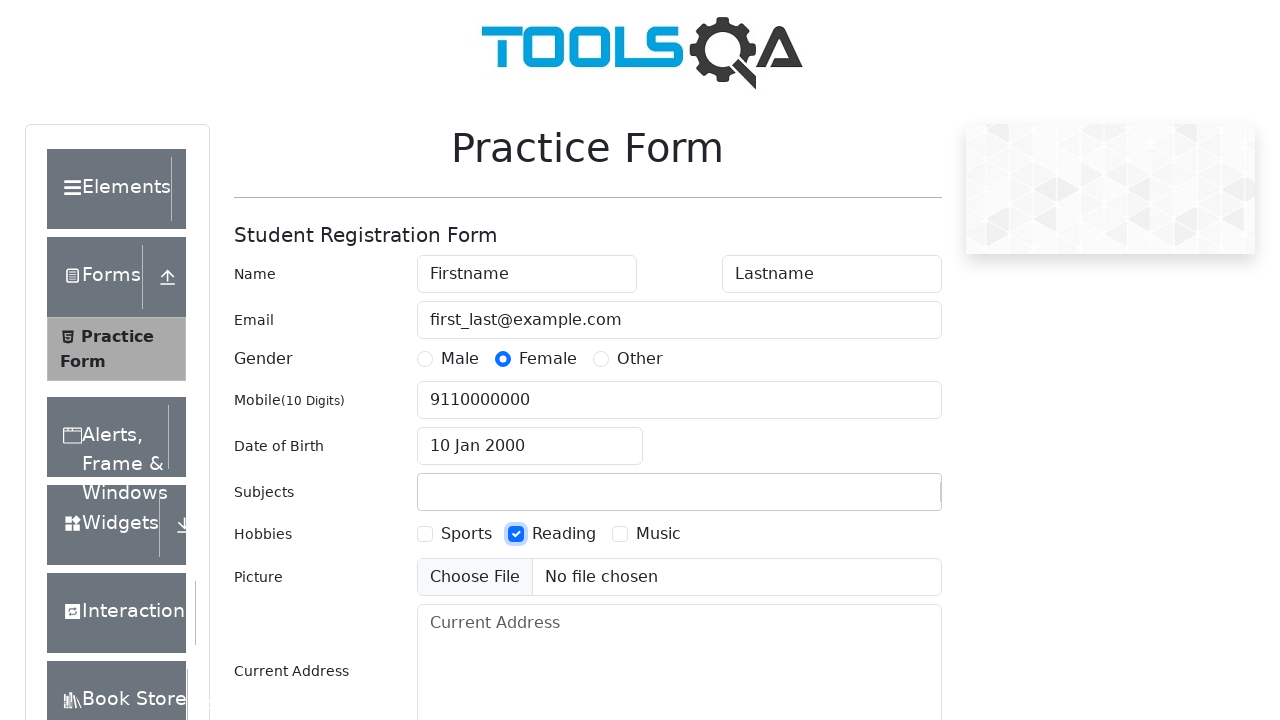

Filled current address field with '2920 Zoo Dr, San Diego, CA 92101' on #currentAddress
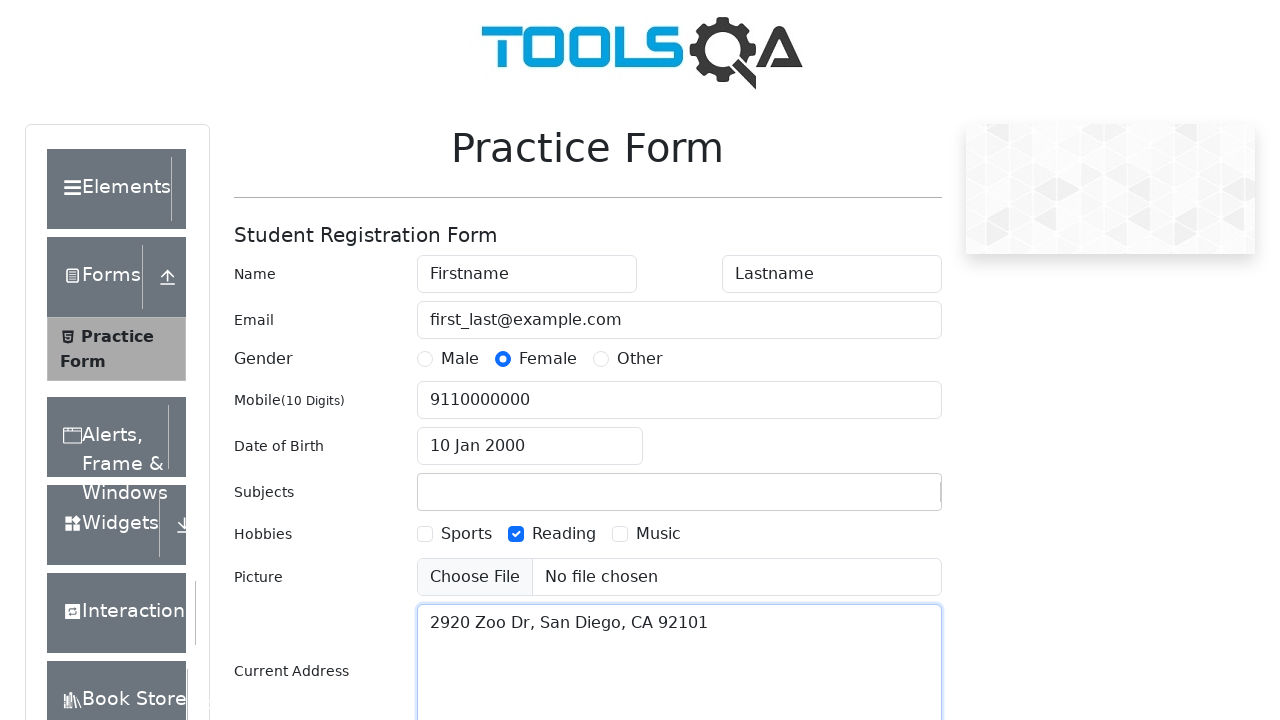

Opened state dropdown at (527, 437) on #state
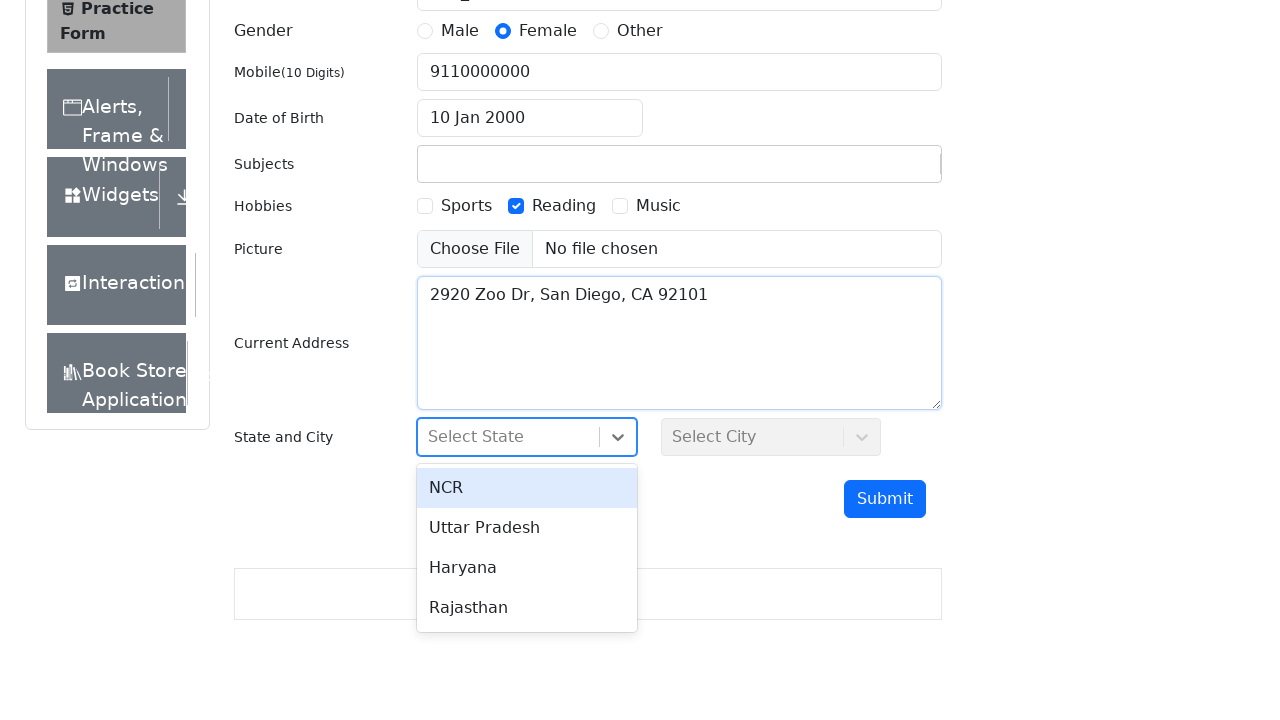

Typed 'Uttar Pradesh' in state search field on #react-select-3-input
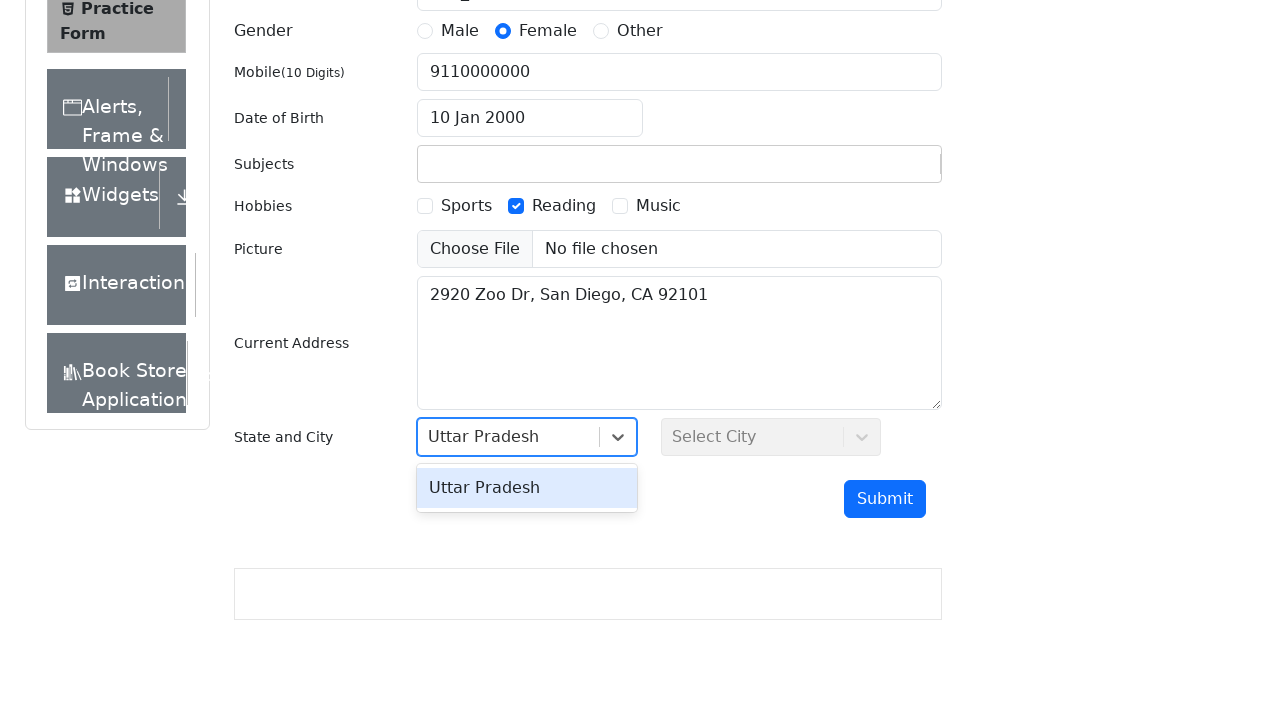

Confirmed state selection 'Uttar Pradesh' on #react-select-3-input
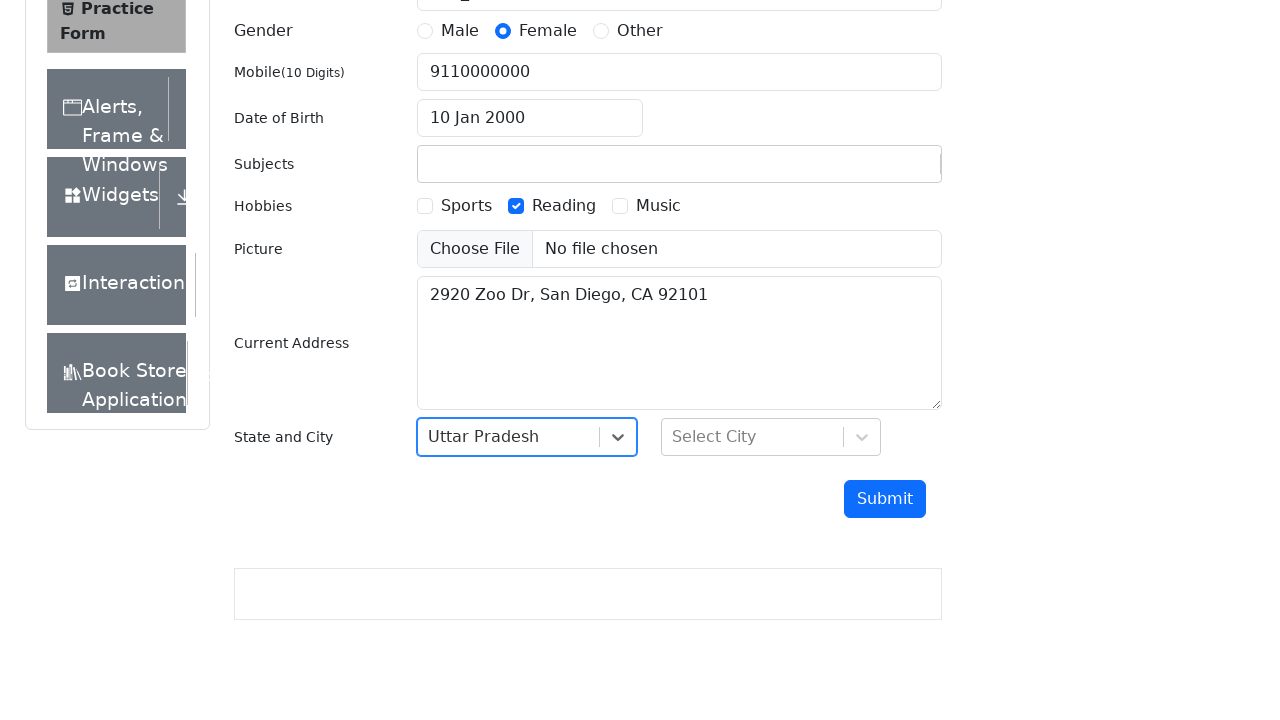

Opened city dropdown at (771, 437) on #city
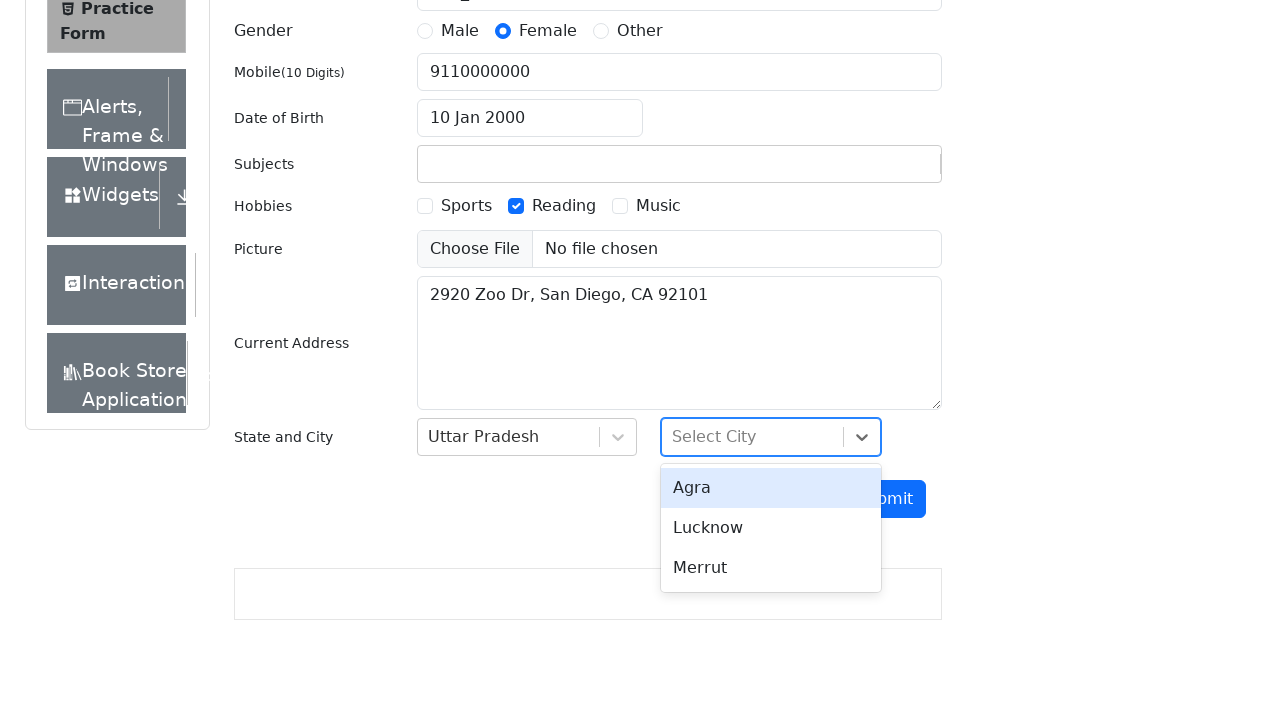

Typed 'Agra' in city search field on #react-select-4-input
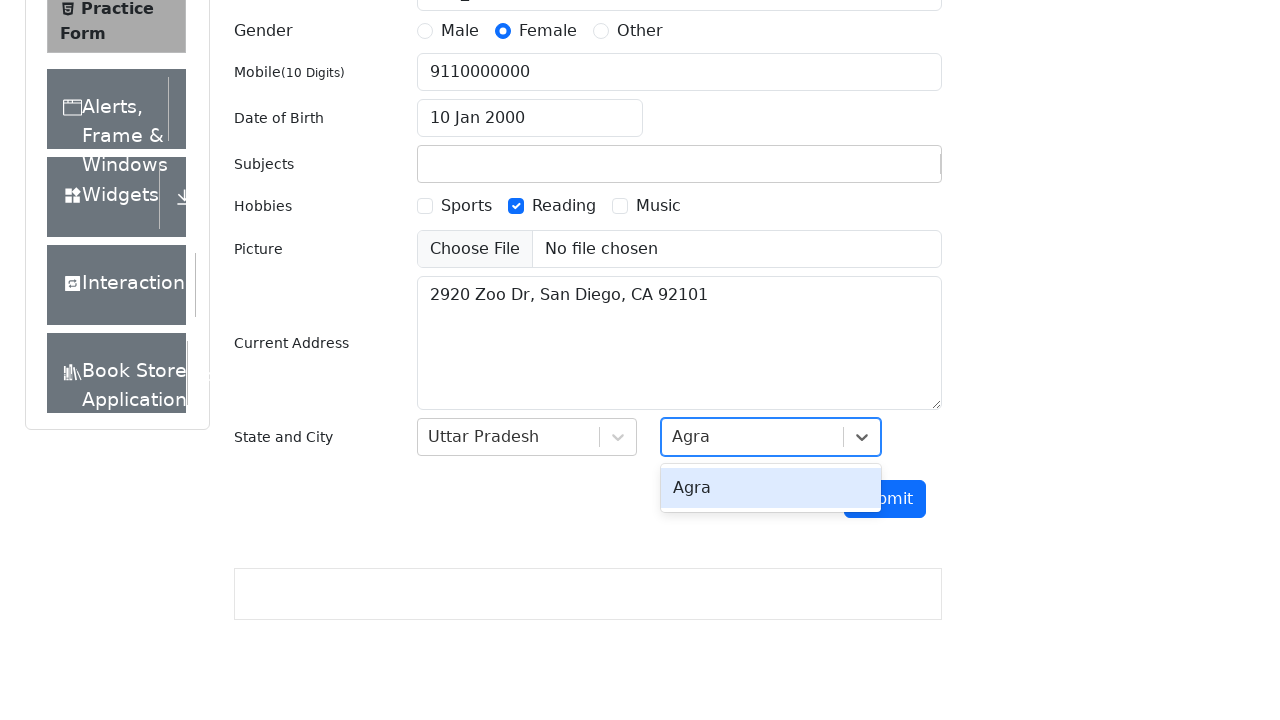

Confirmed city selection 'Agra' on #react-select-4-input
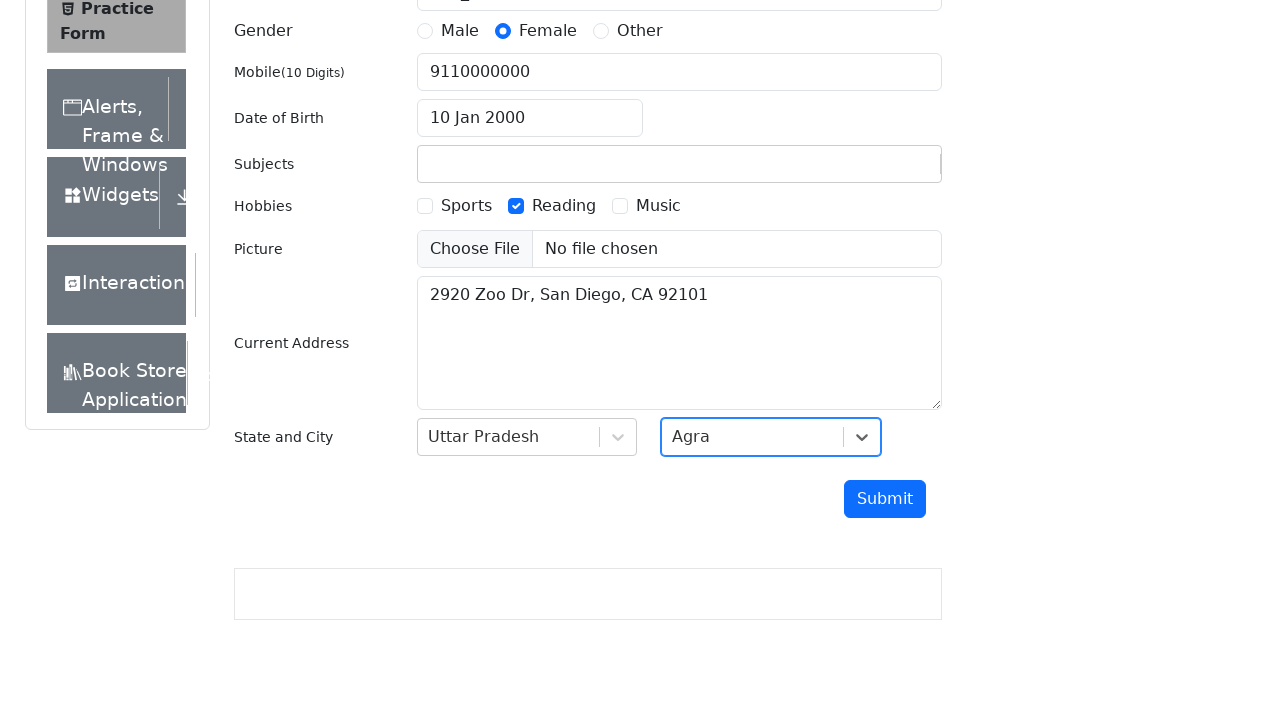

Clicked submit button to submit the form at (885, 499) on #submit
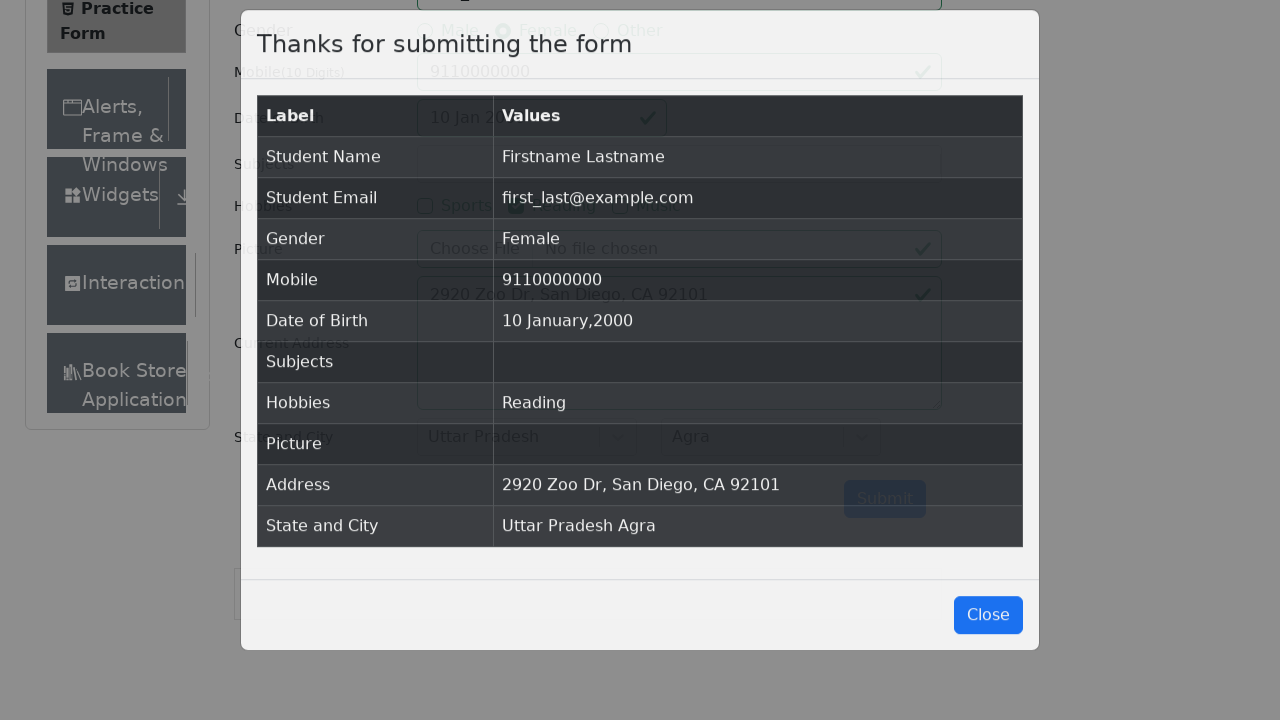

Confirmation modal with results table loaded
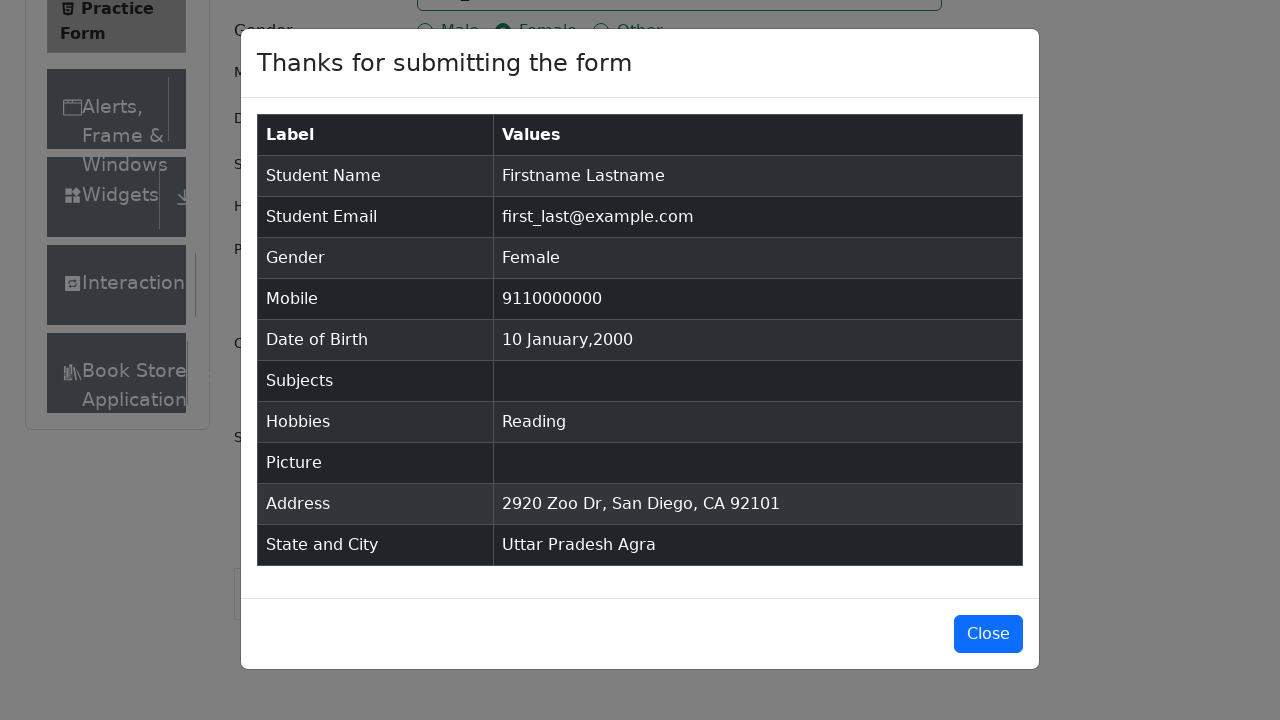

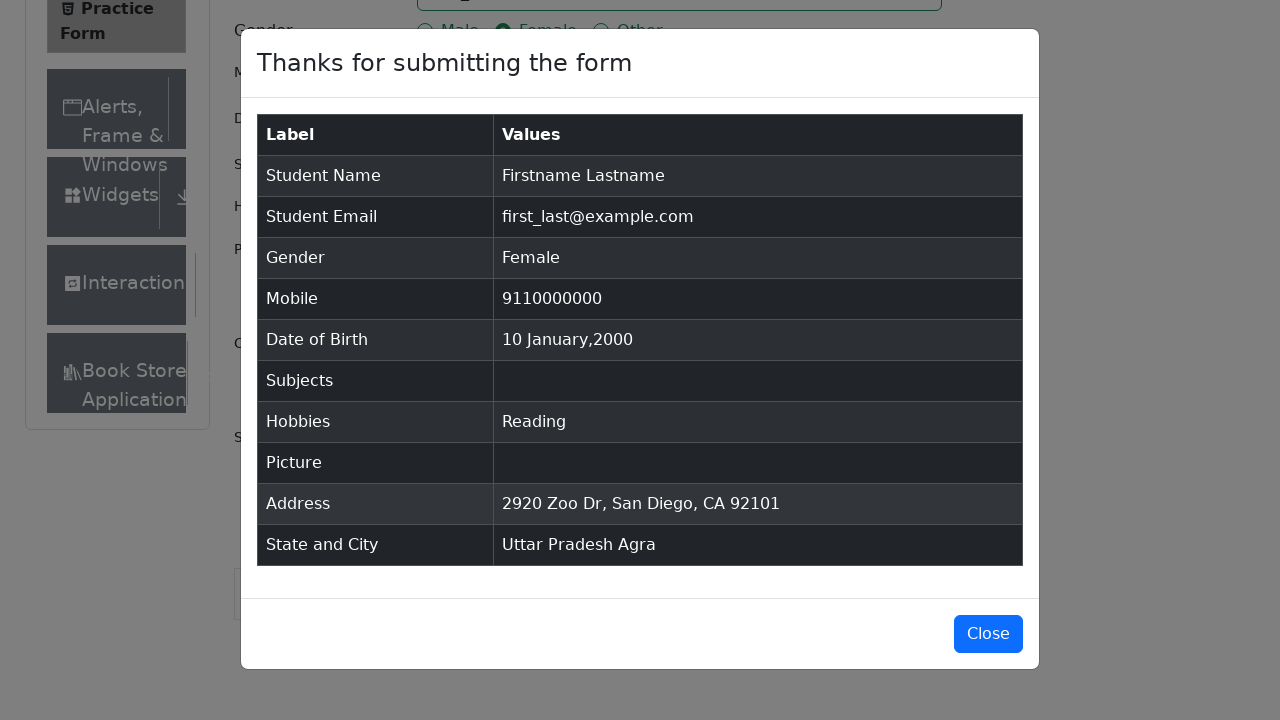